Navigates to a Zigzag product review page, scrolls down to load more reviews, and clicks "more" buttons to expand review content.

Starting URL: https://zigzag.kr/review/list/112538672

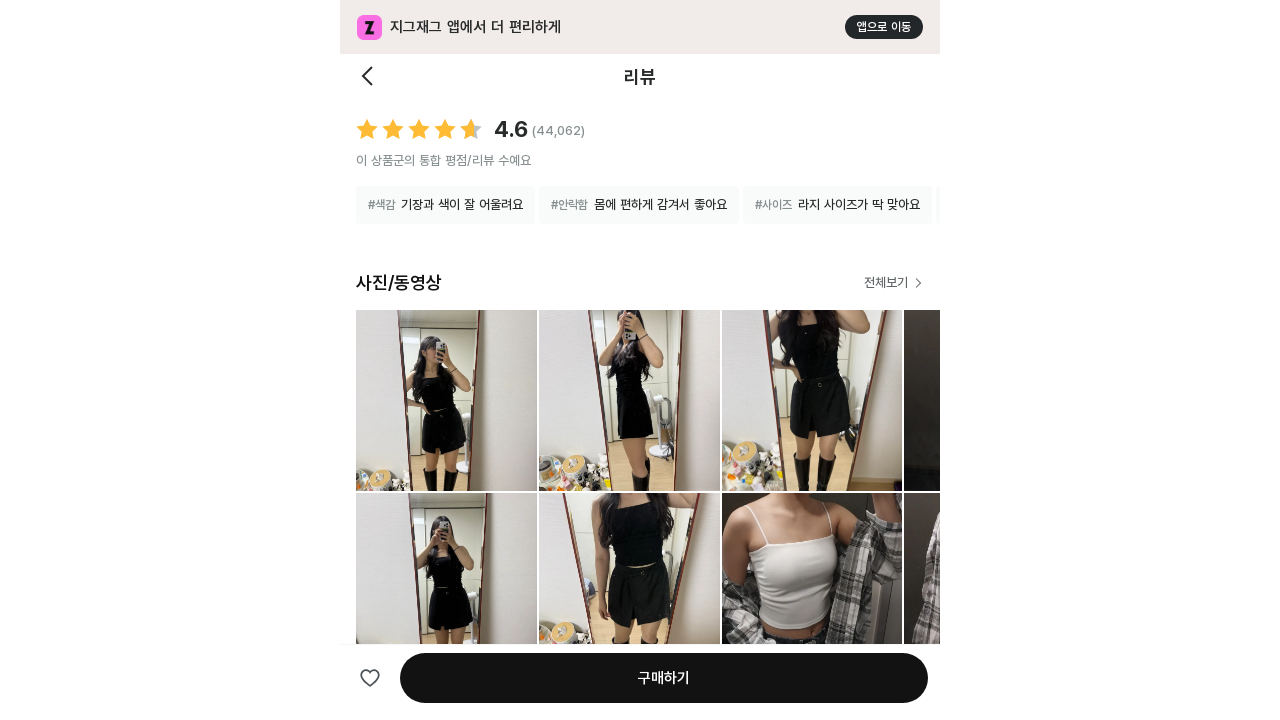

Review page loaded - main container found
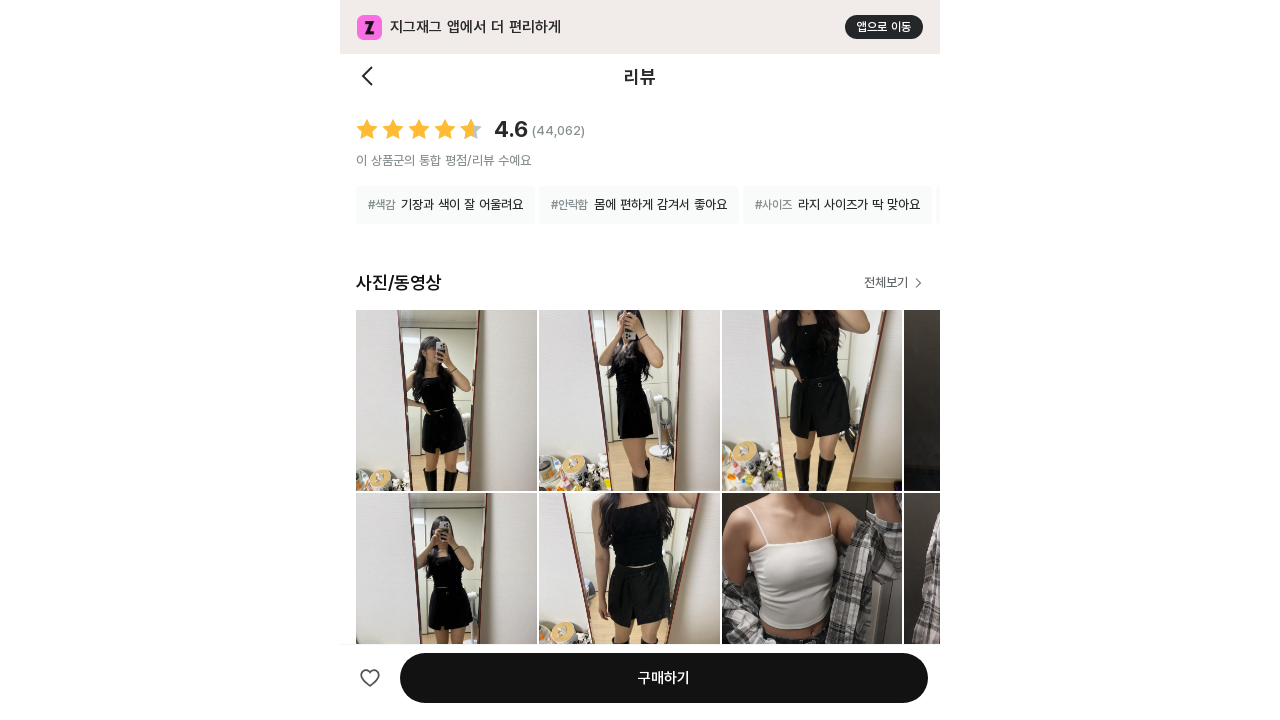

Scrolled to end of page (scroll 1 of 5)
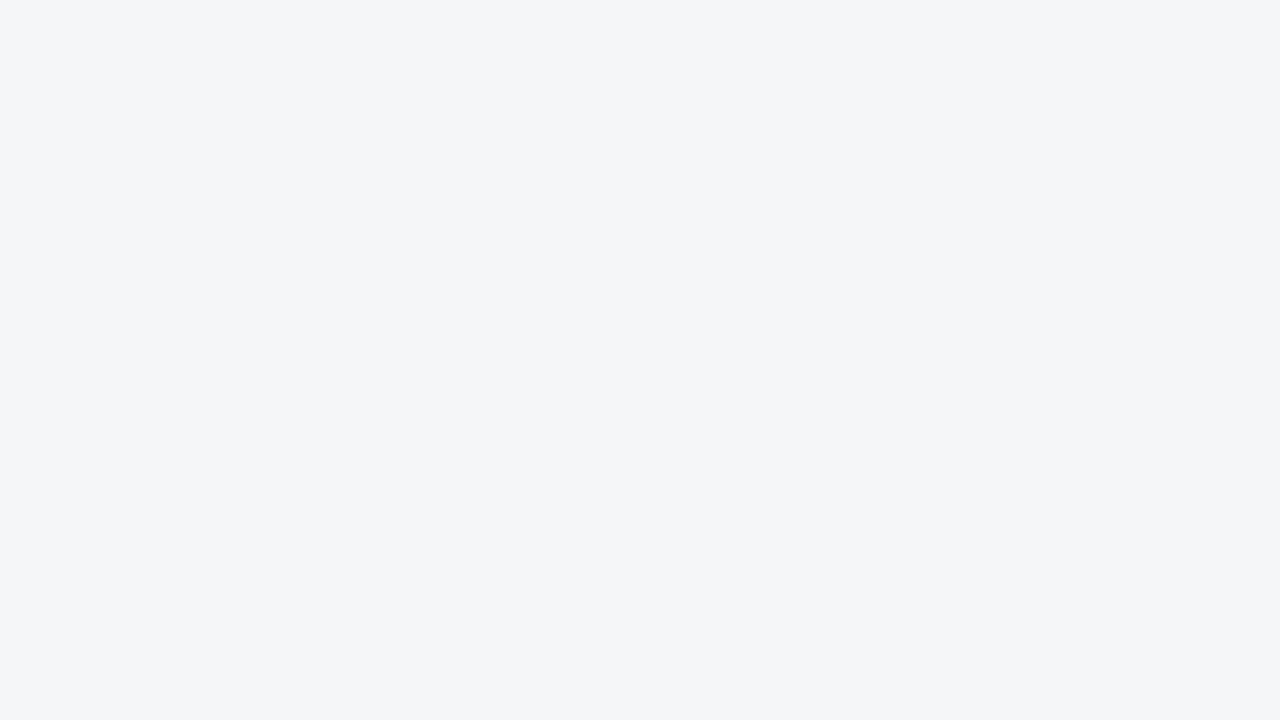

Waited 1.5 seconds for reviews to load
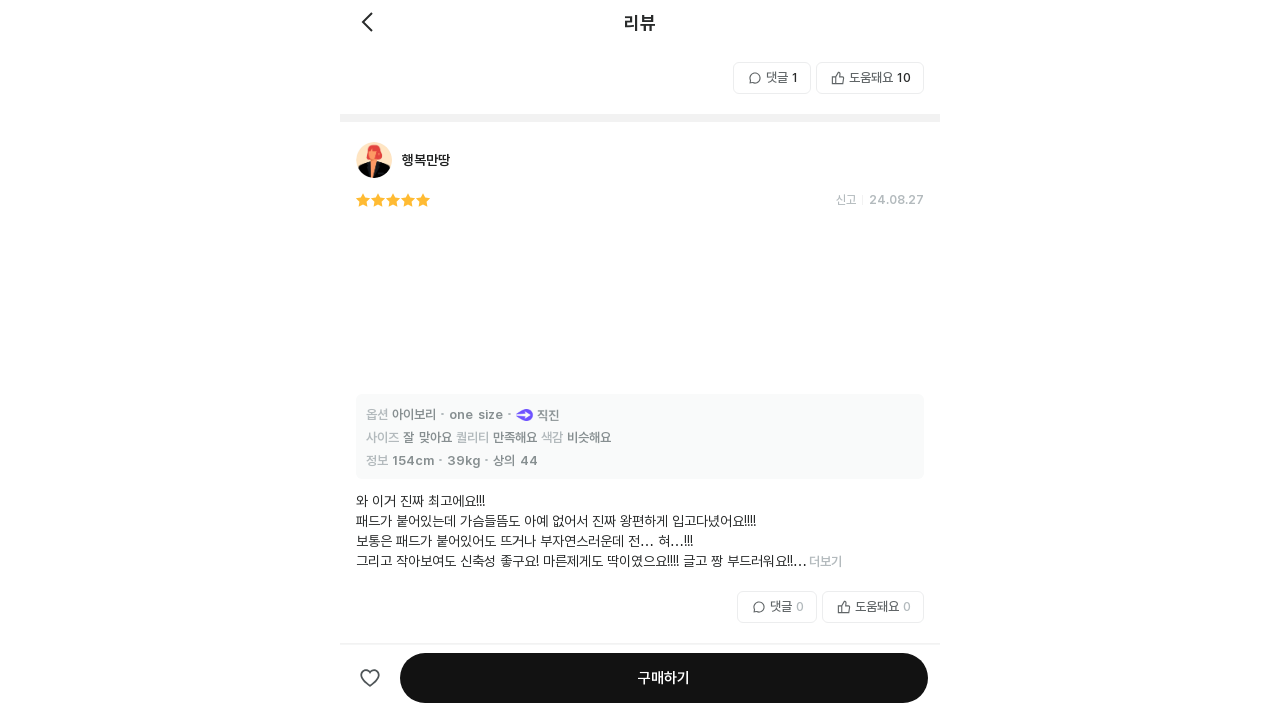

Scrolled to end of page (scroll 2 of 5)
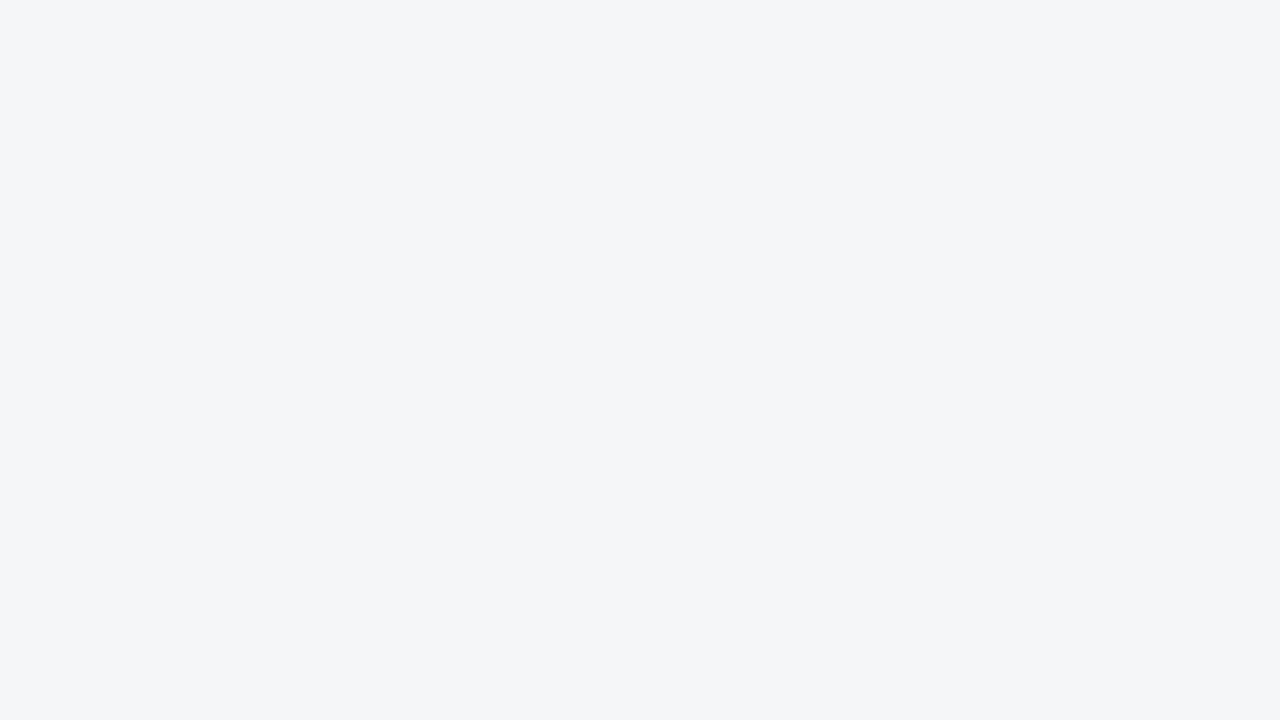

Waited 1.5 seconds for reviews to load
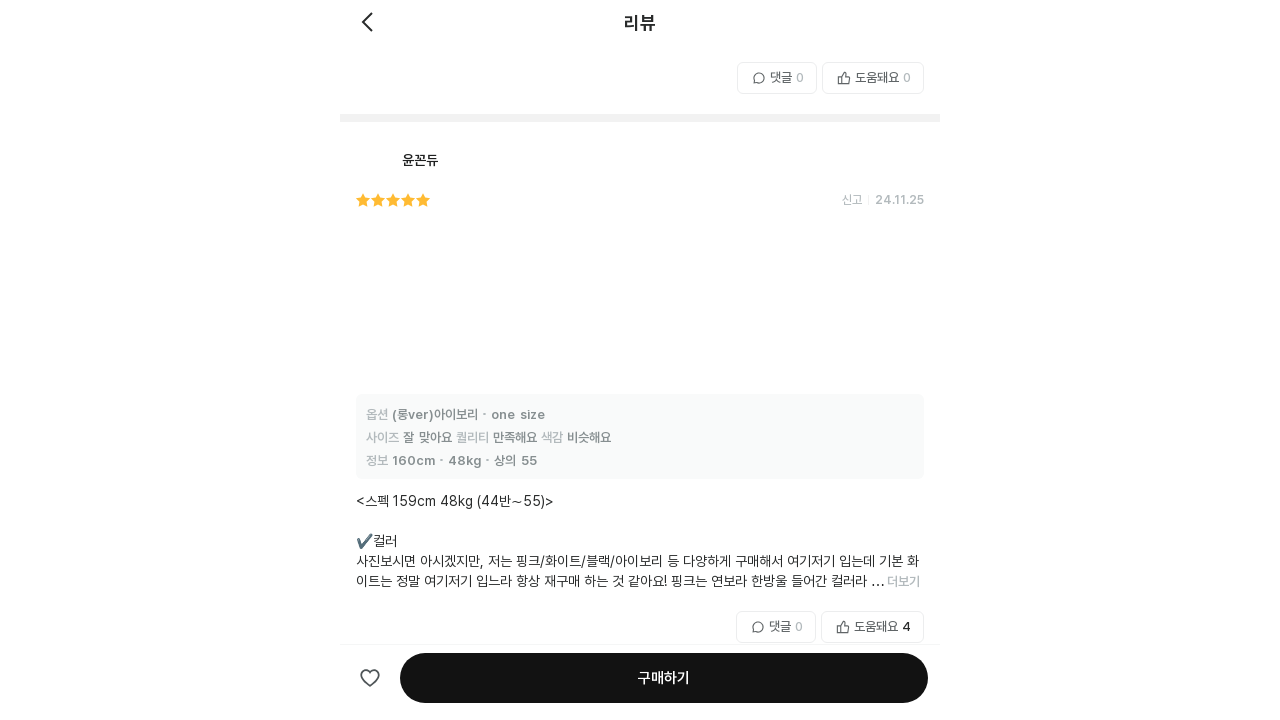

Scrolled to end of page (scroll 3 of 5)
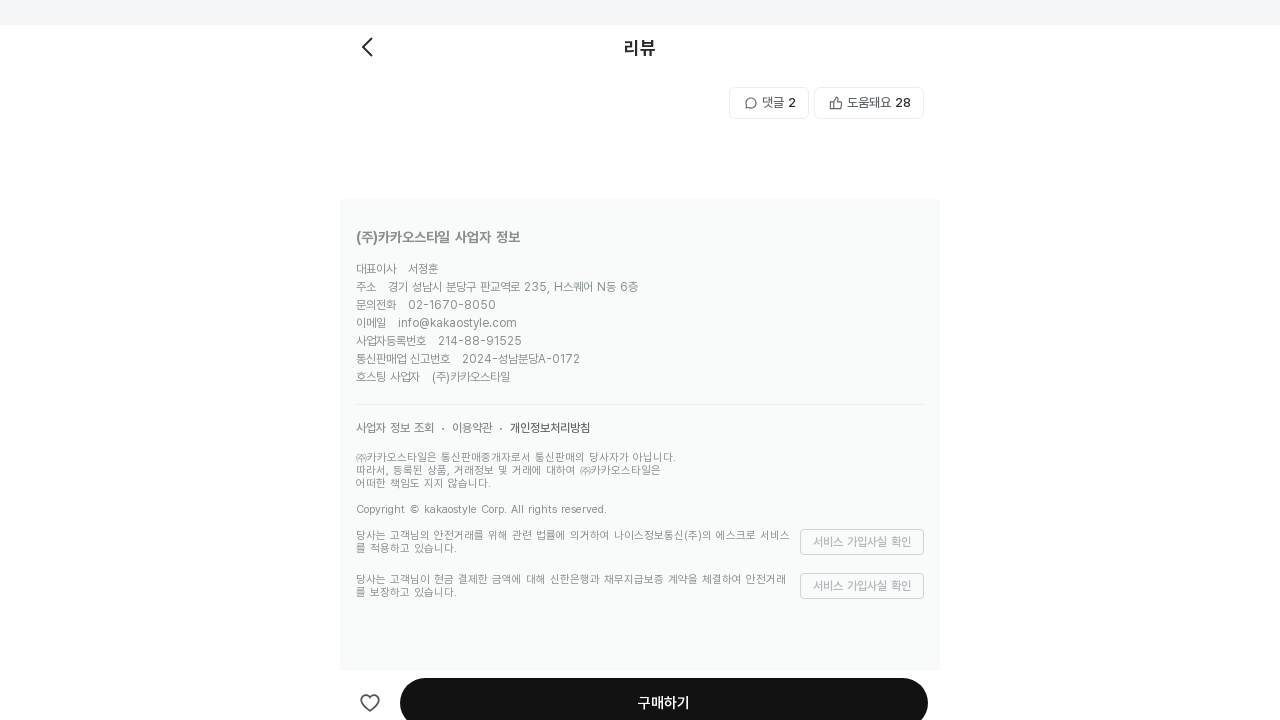

Waited 1.5 seconds for reviews to load
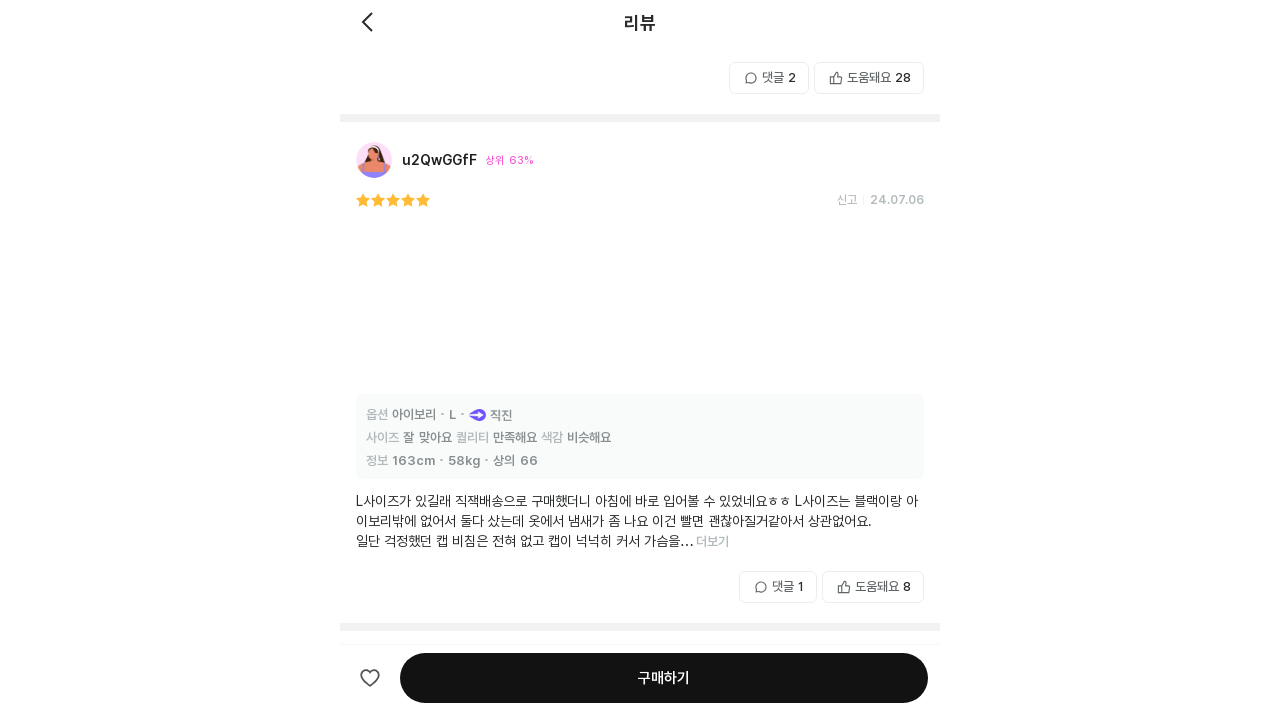

Scrolled to end of page (scroll 4 of 5)
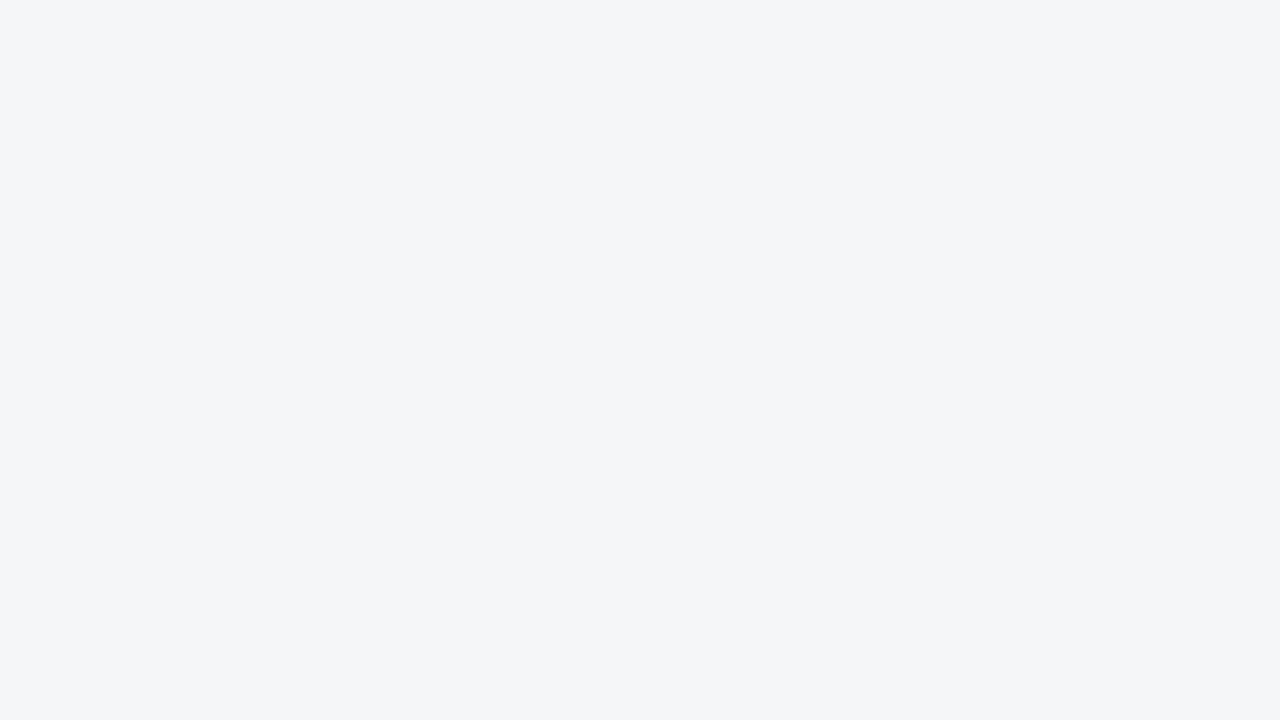

Waited 1.5 seconds for reviews to load
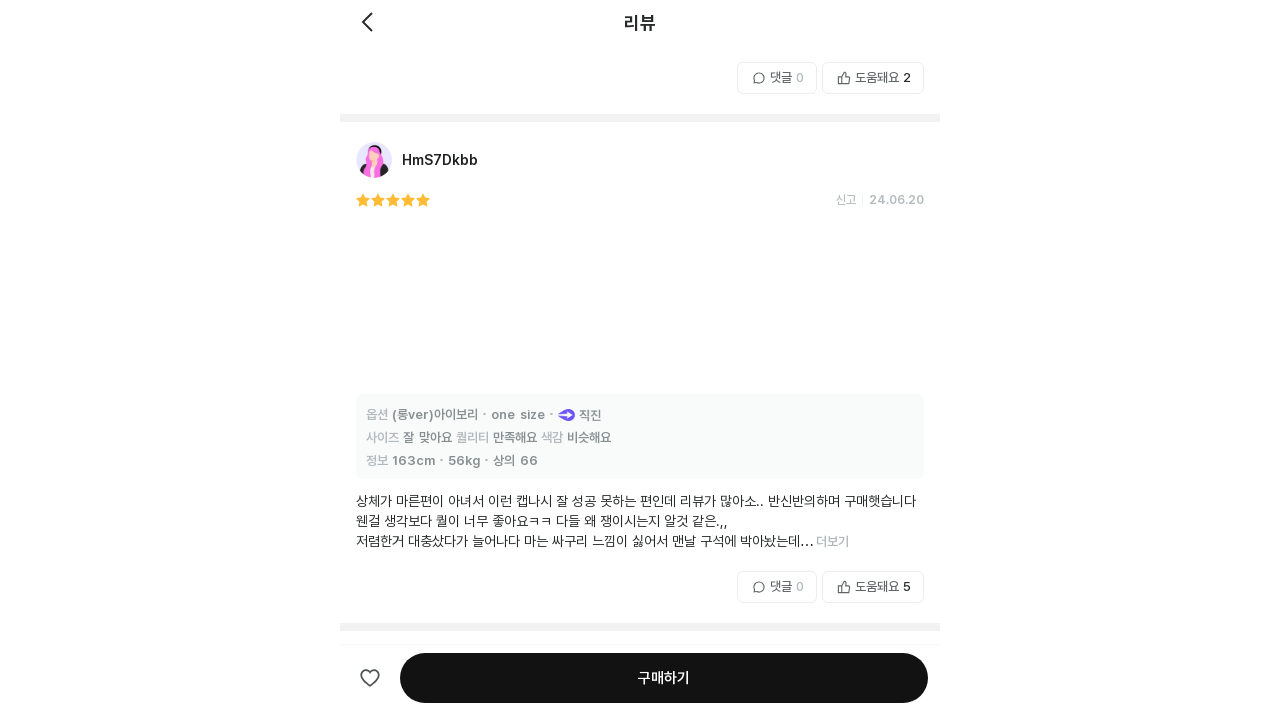

Scrolled to end of page (scroll 5 of 5)
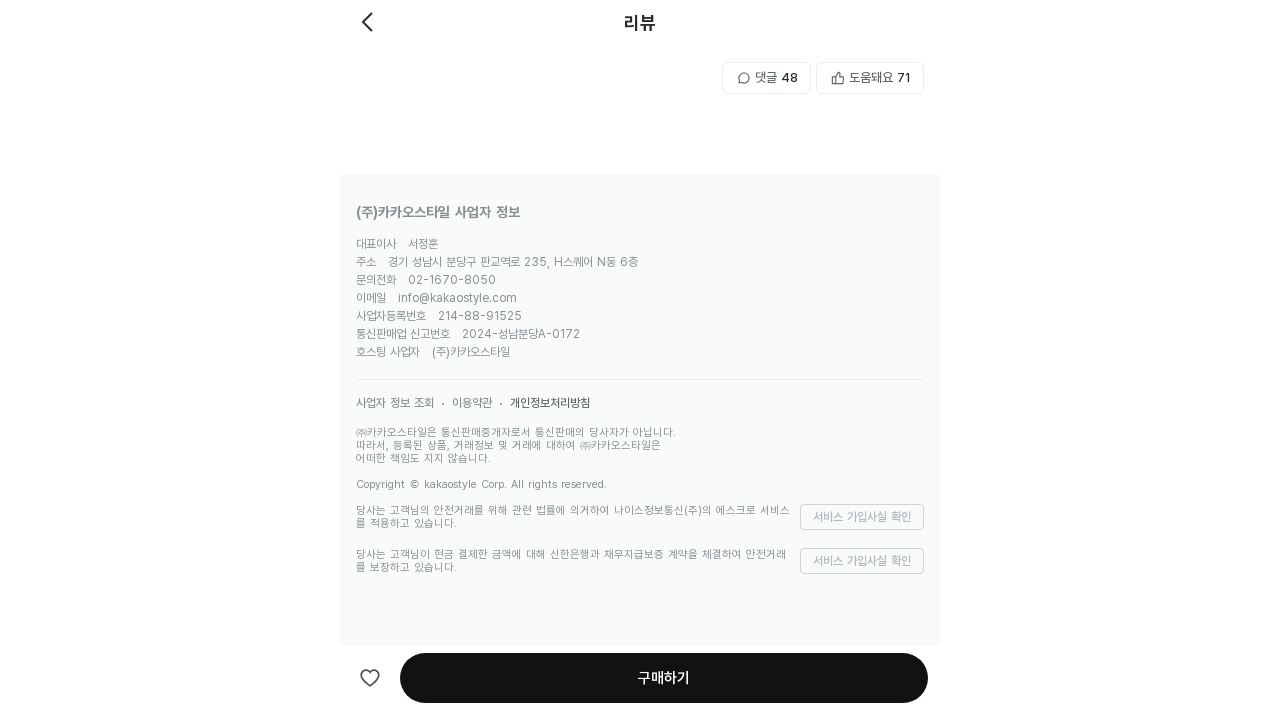

Waited 1.5 seconds for reviews to load
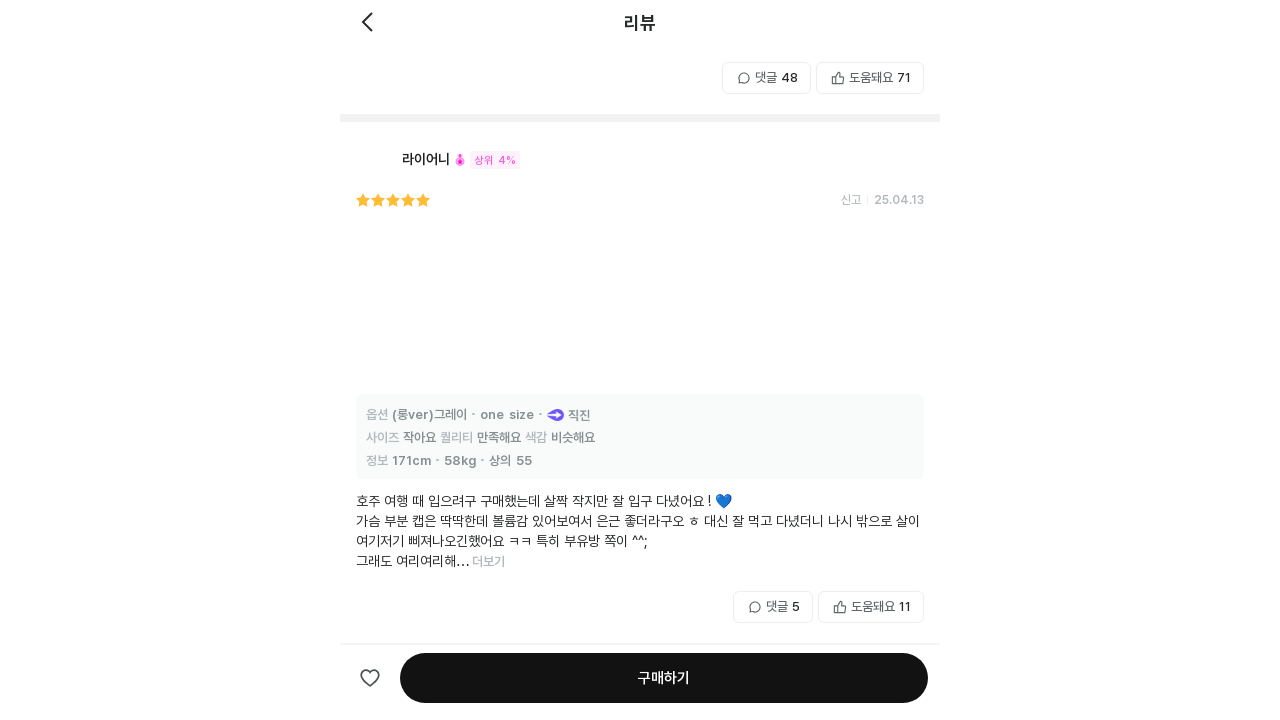

Review container element appeared
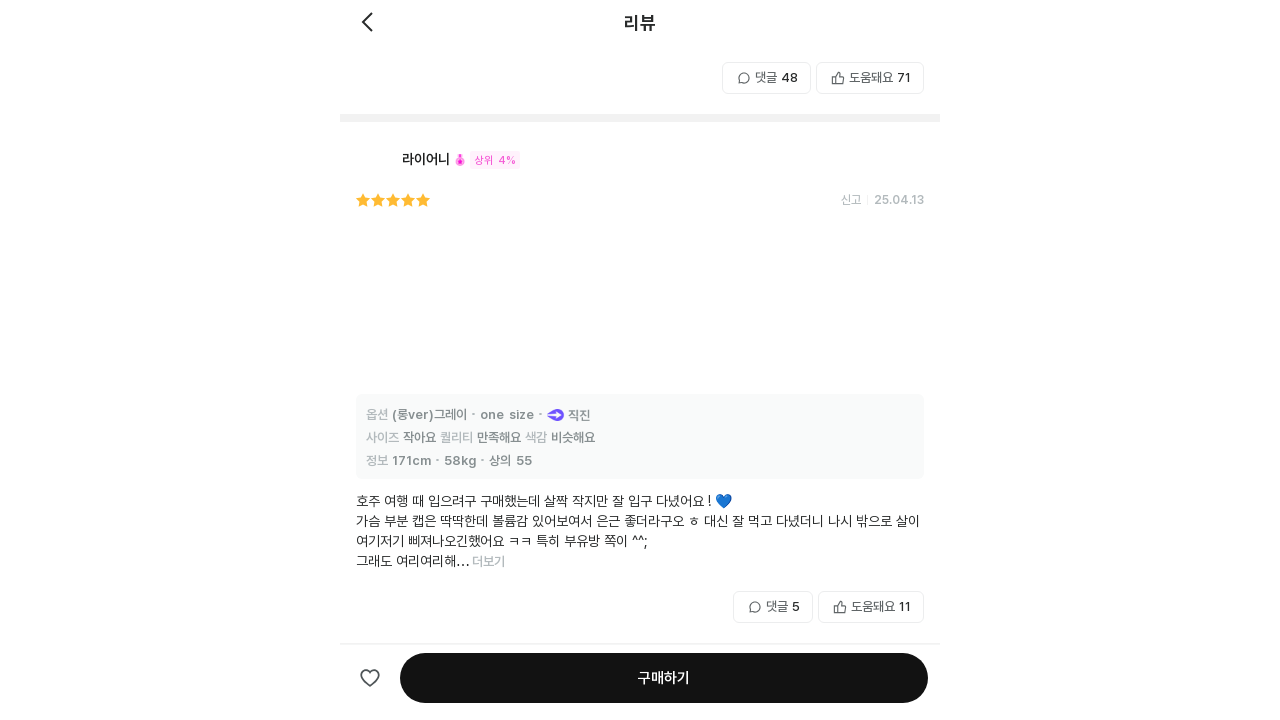

Located 'more' button for review 1
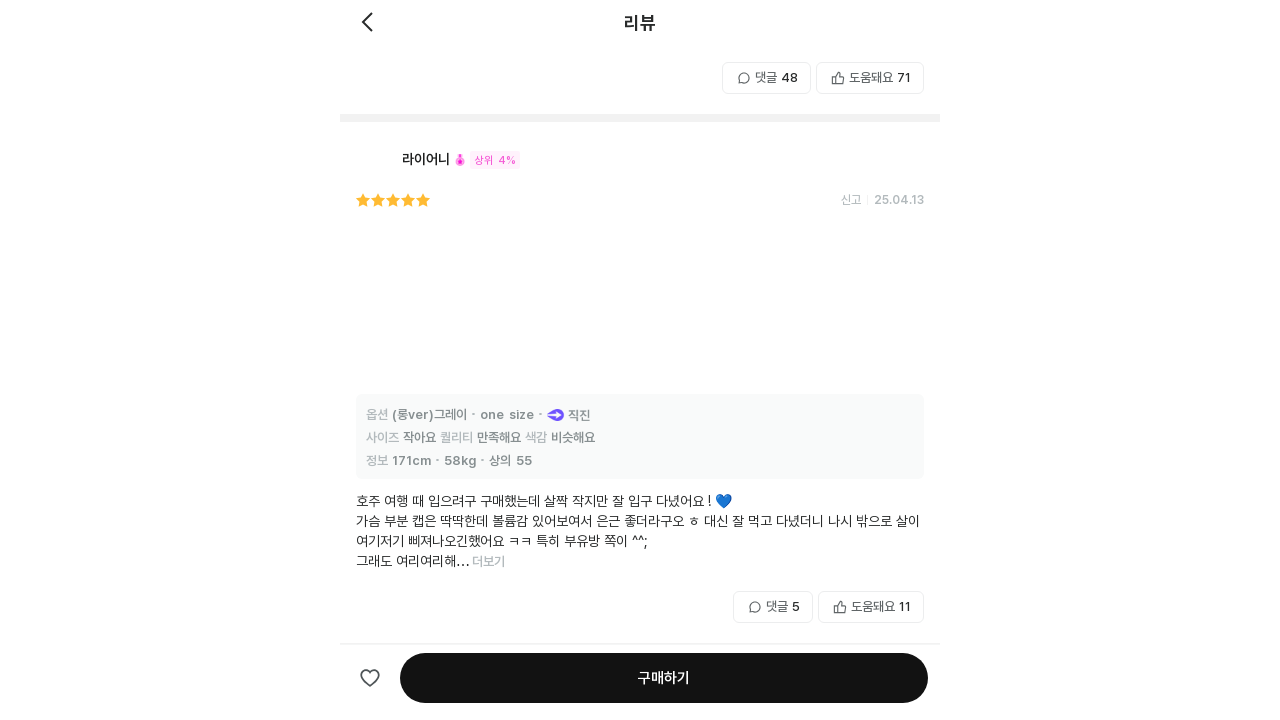

Located 'more' button for review 2
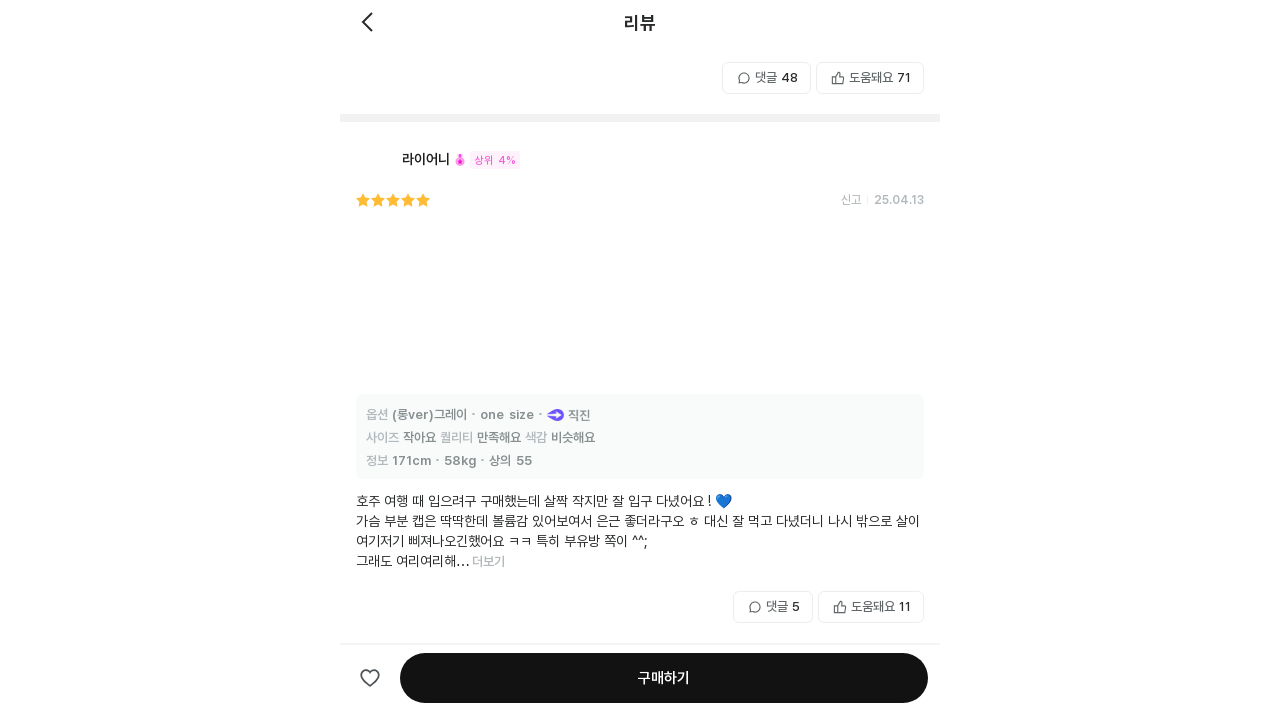

Located 'more' button for review 3
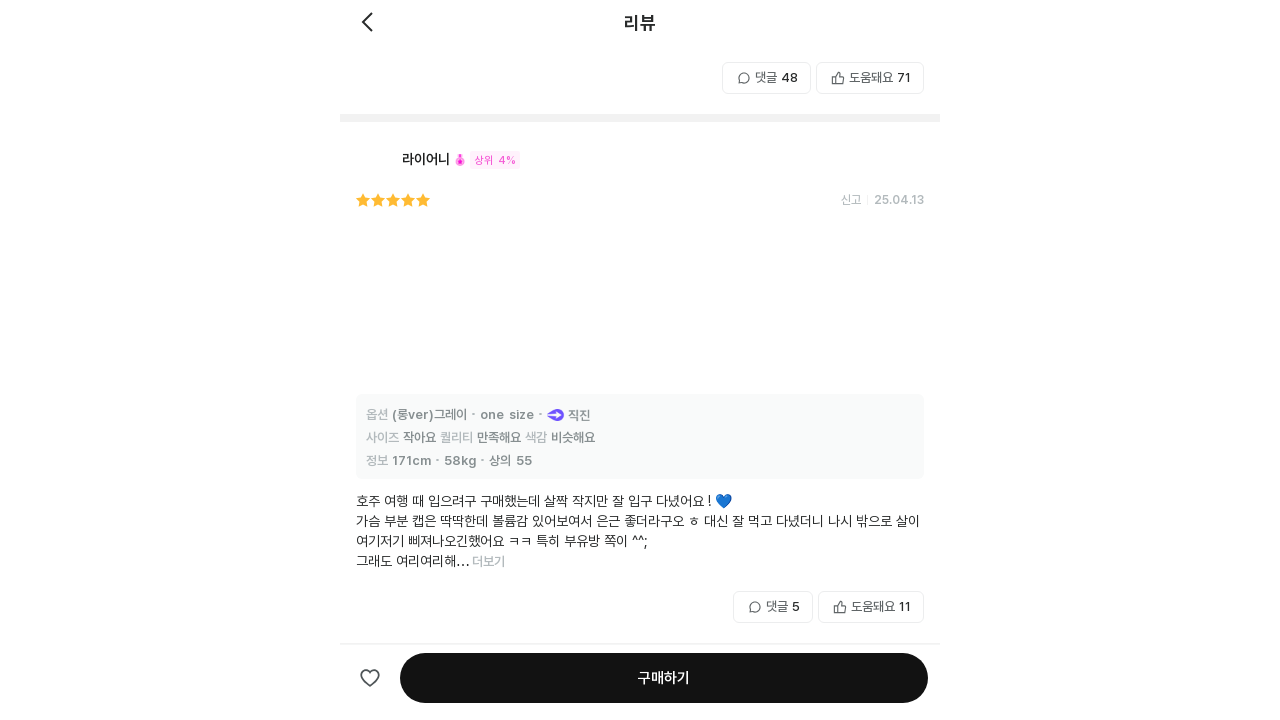

Verified that review content elements are displayed
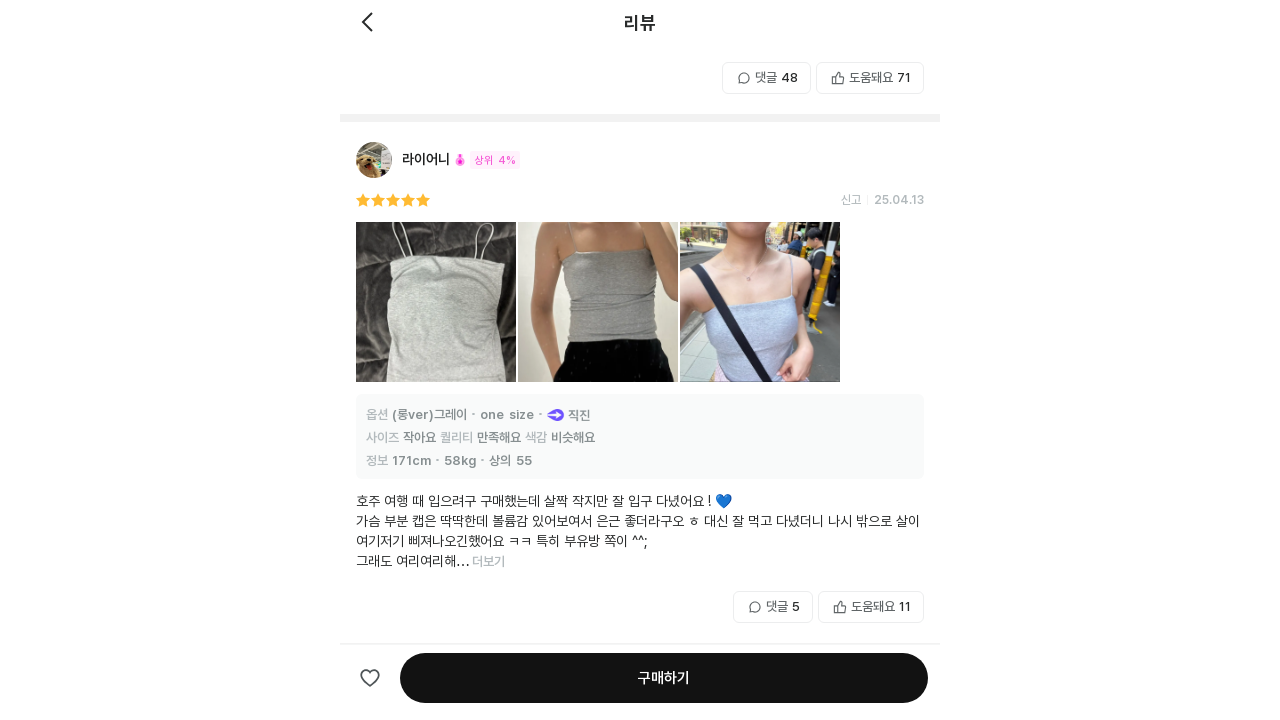

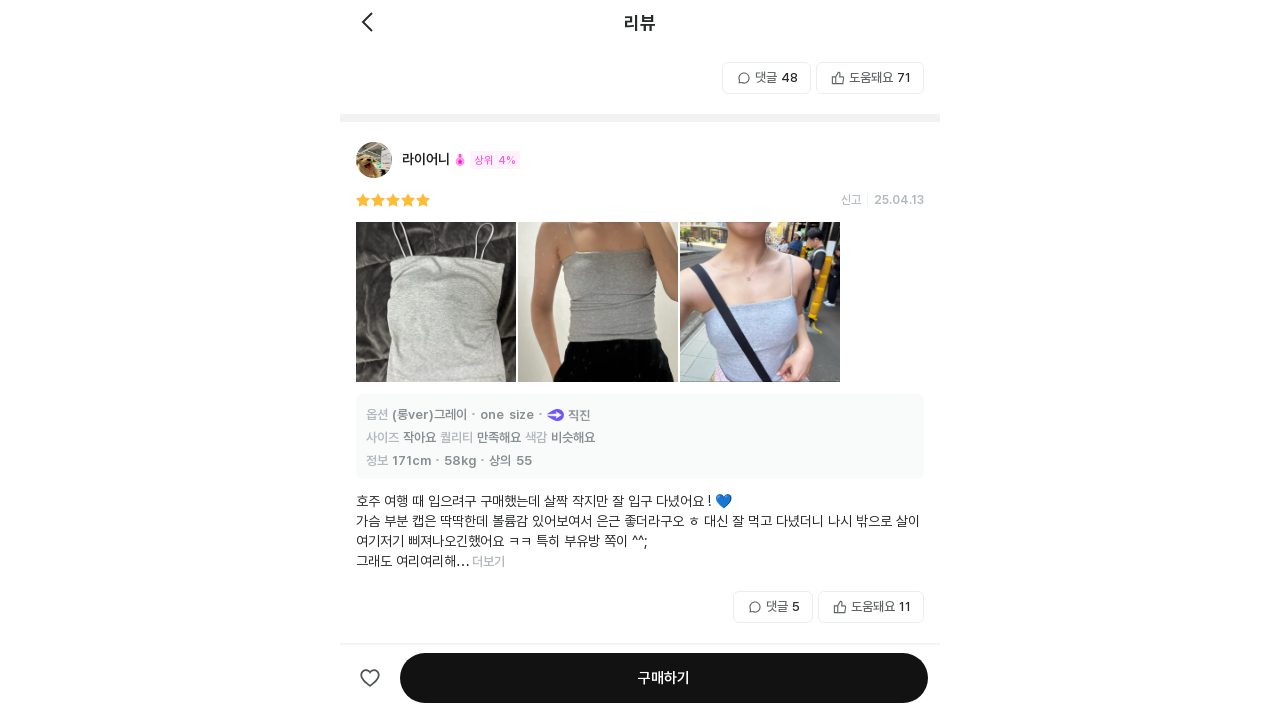